Tests browser window handling by clicking a button that opens a new message window, then iterates through all window handles to verify multiple windows are opened

Starting URL: https://demoqa.com/browser-windows

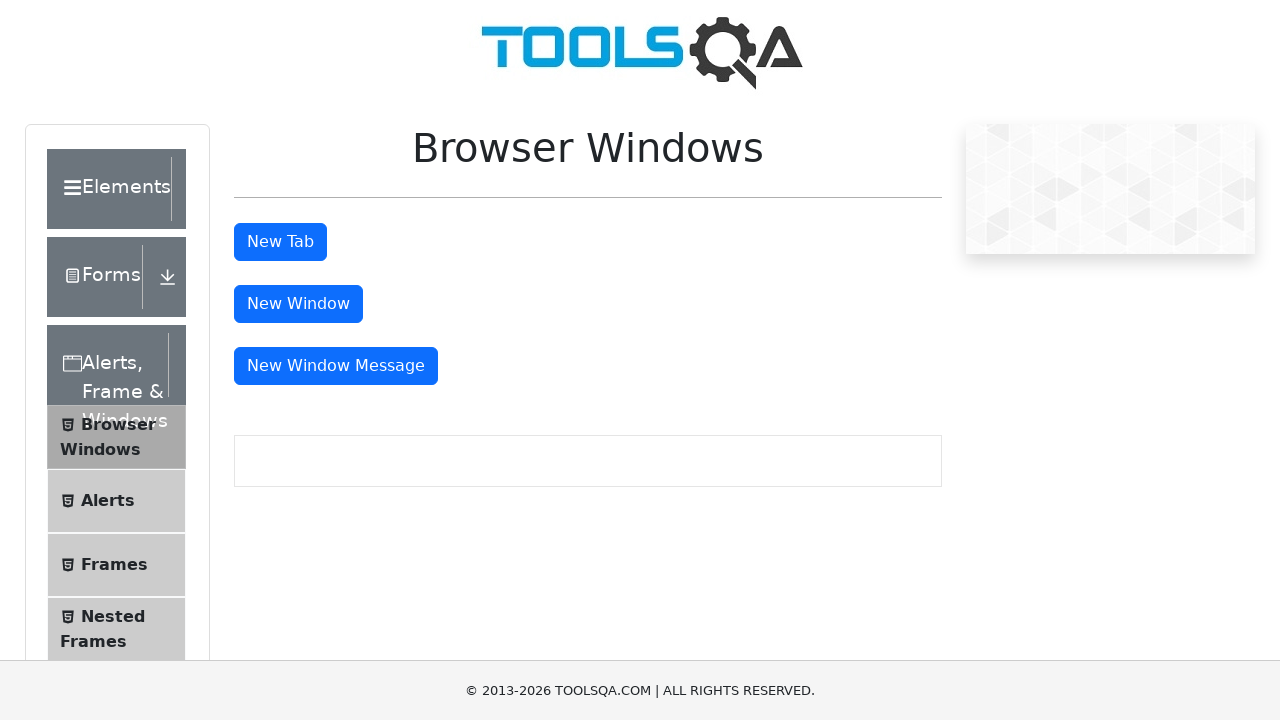

Clicked the message window button to open a new window at (336, 366) on button#messageWindowButton
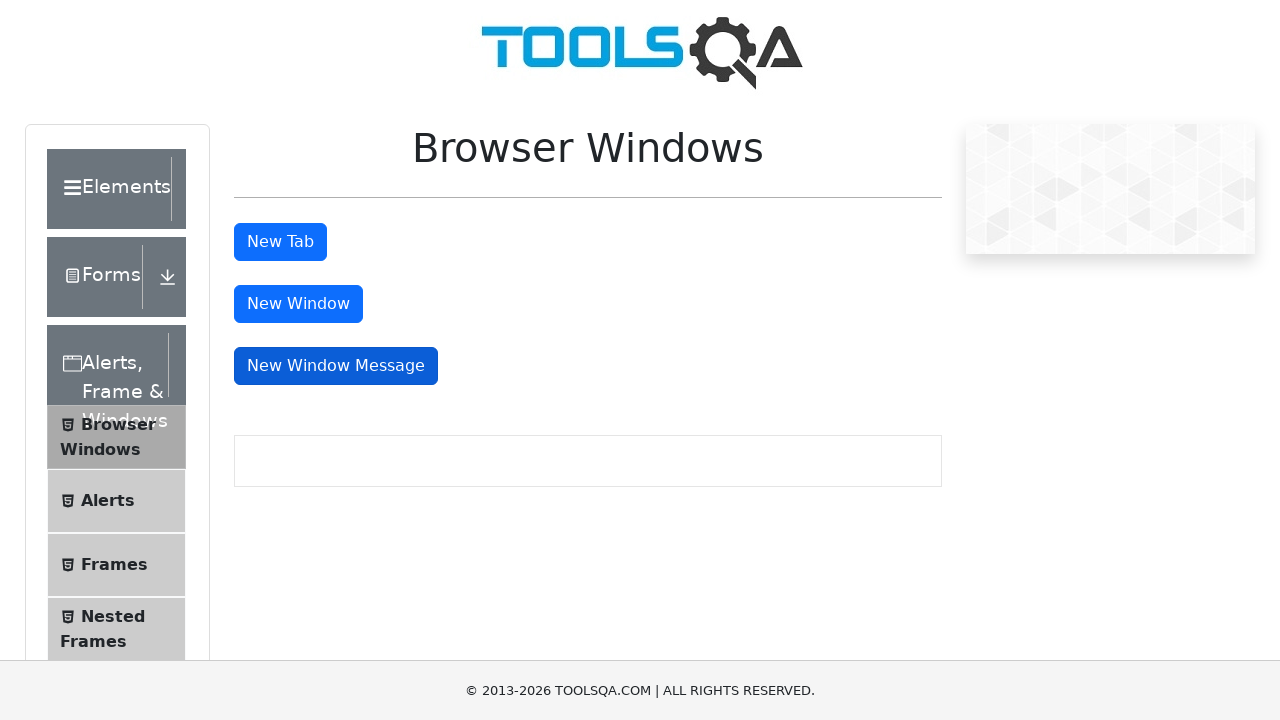

Waited for new window/tab to open
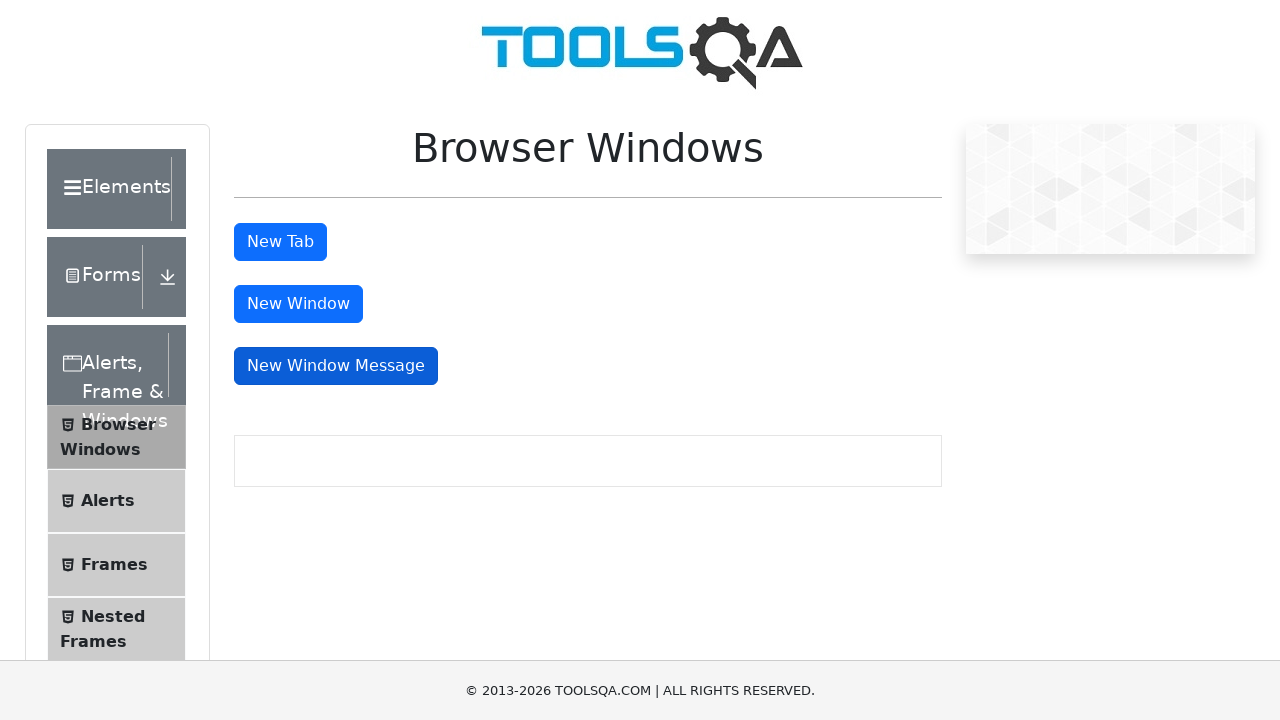

Retrieved all pages from browser context
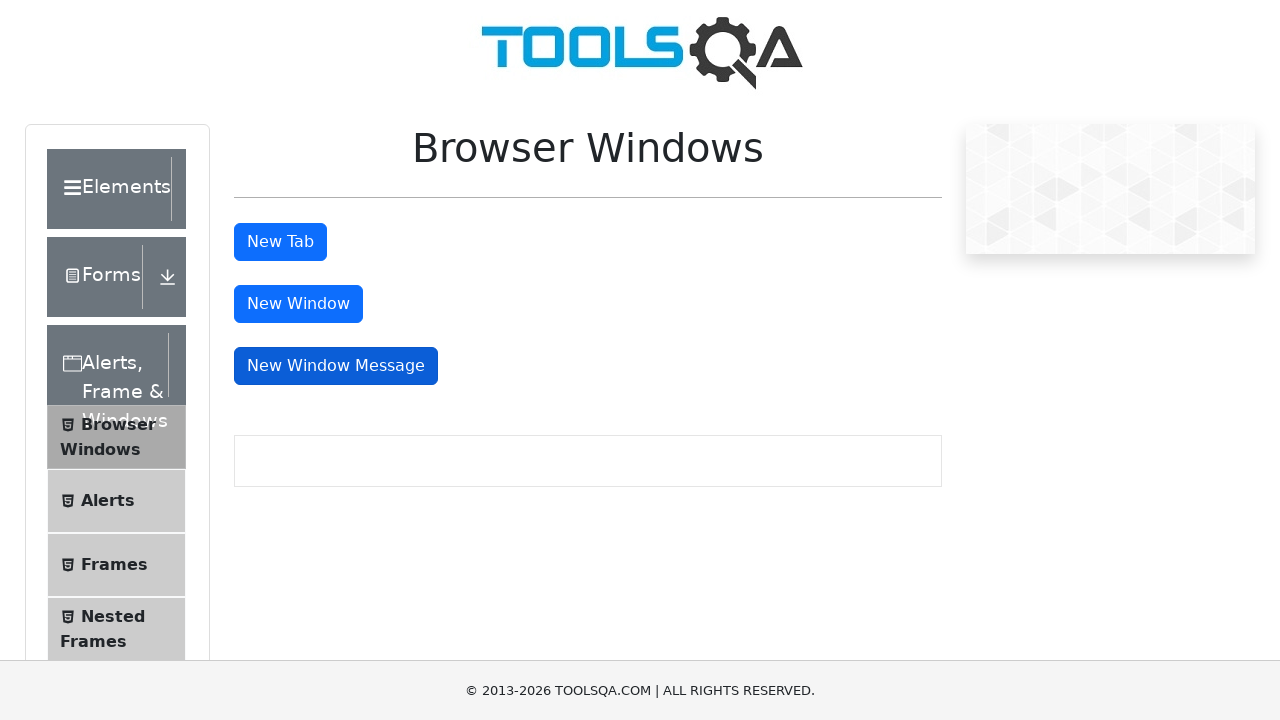

Printed page title: demosite
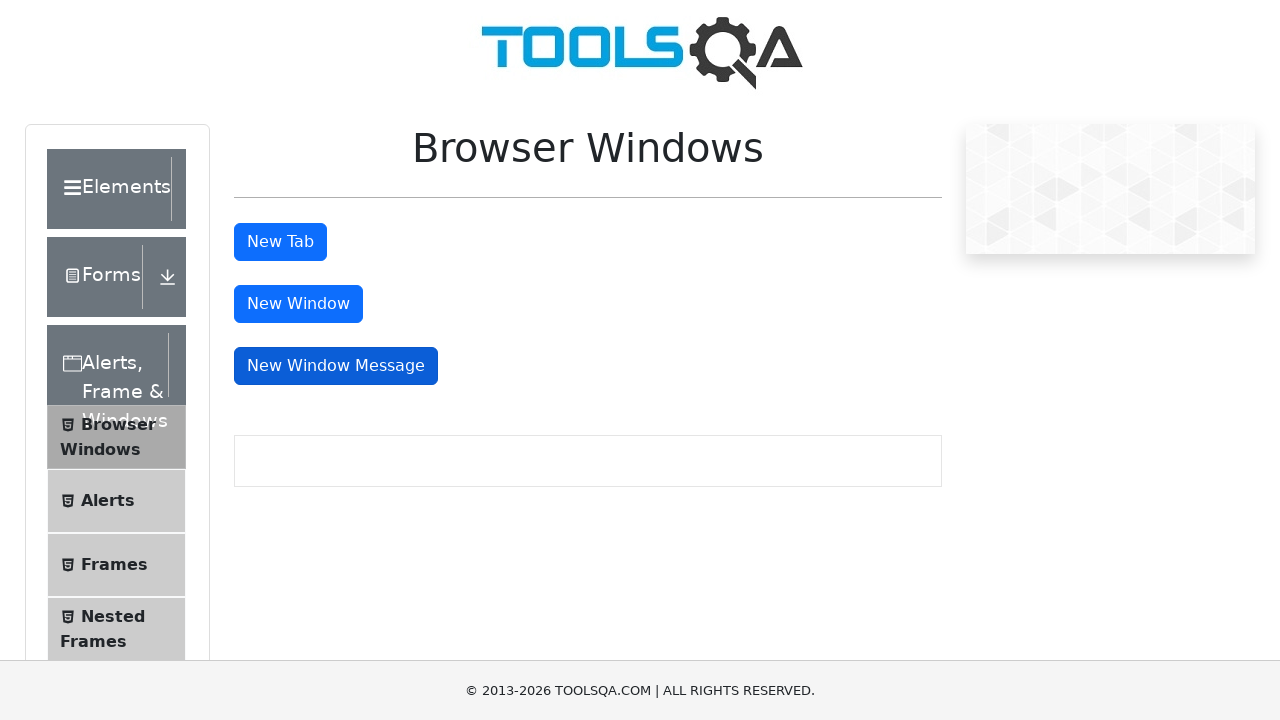

Printed page title: 
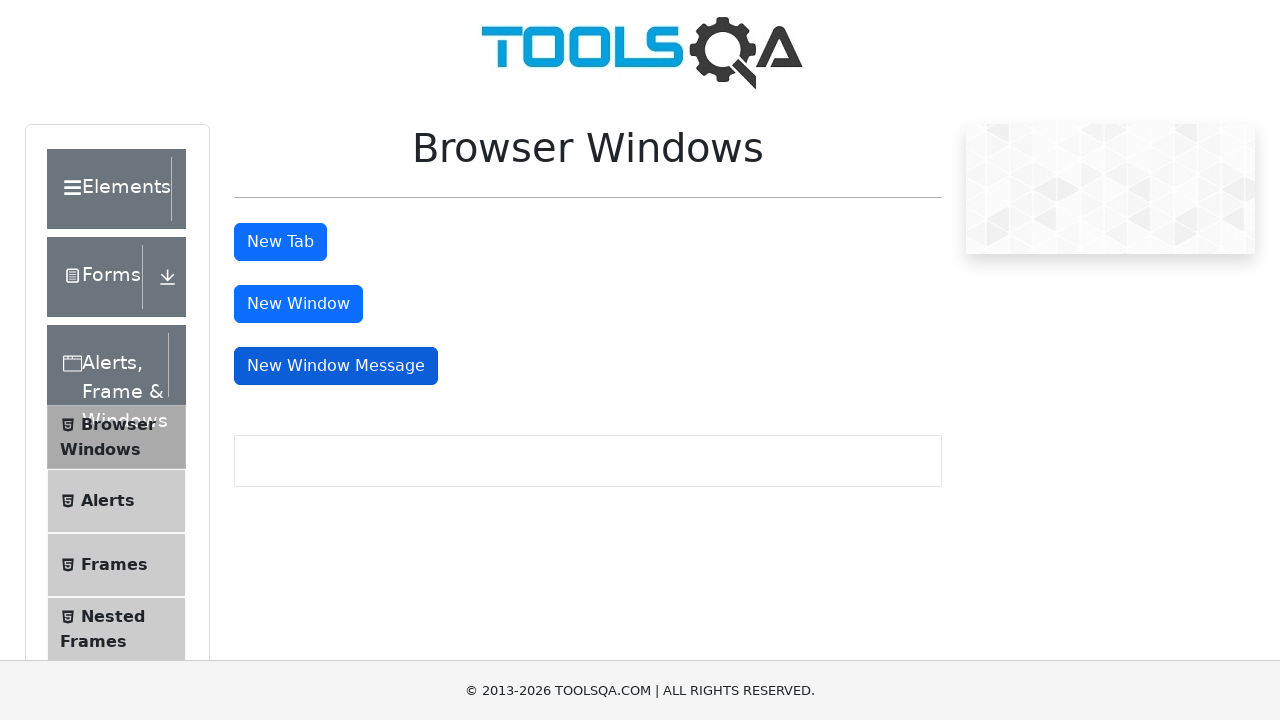

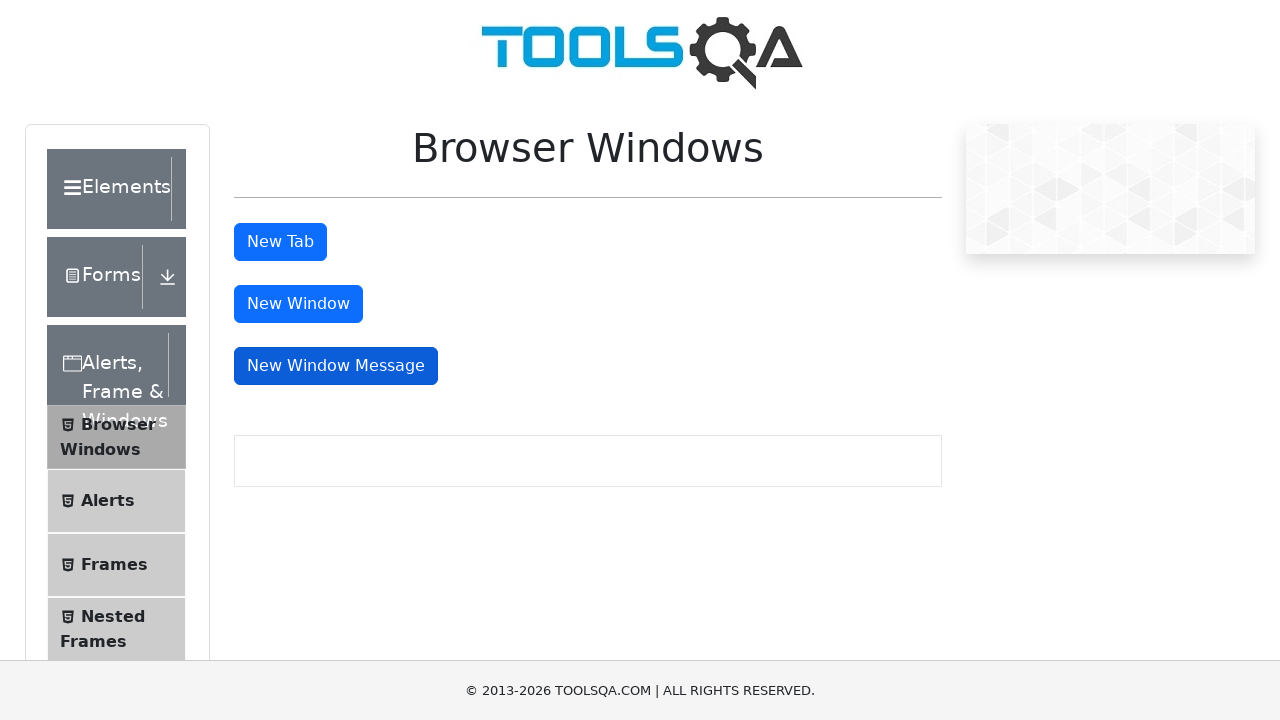